Tests successful user registration by filling out the form with valid data including a unique email address.

Starting URL: http://217.74.37.176/?route=account/register&language=ru-ru

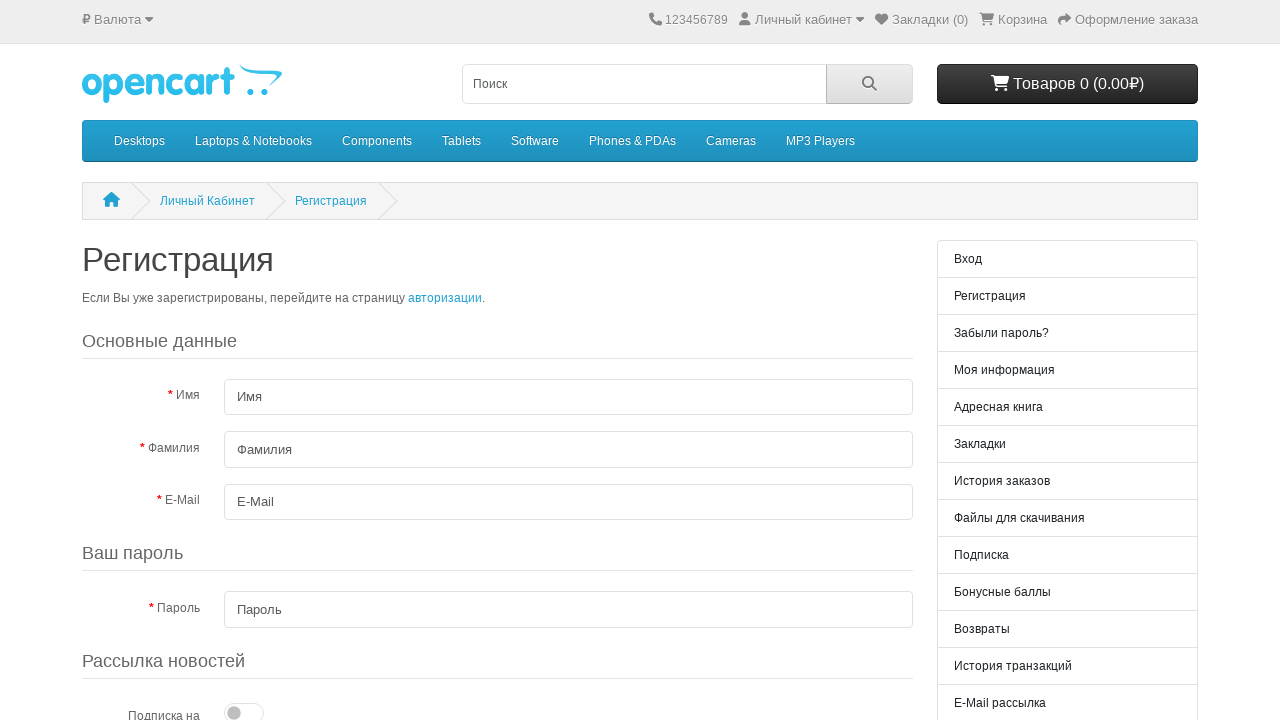

Scrolled down the registration form page
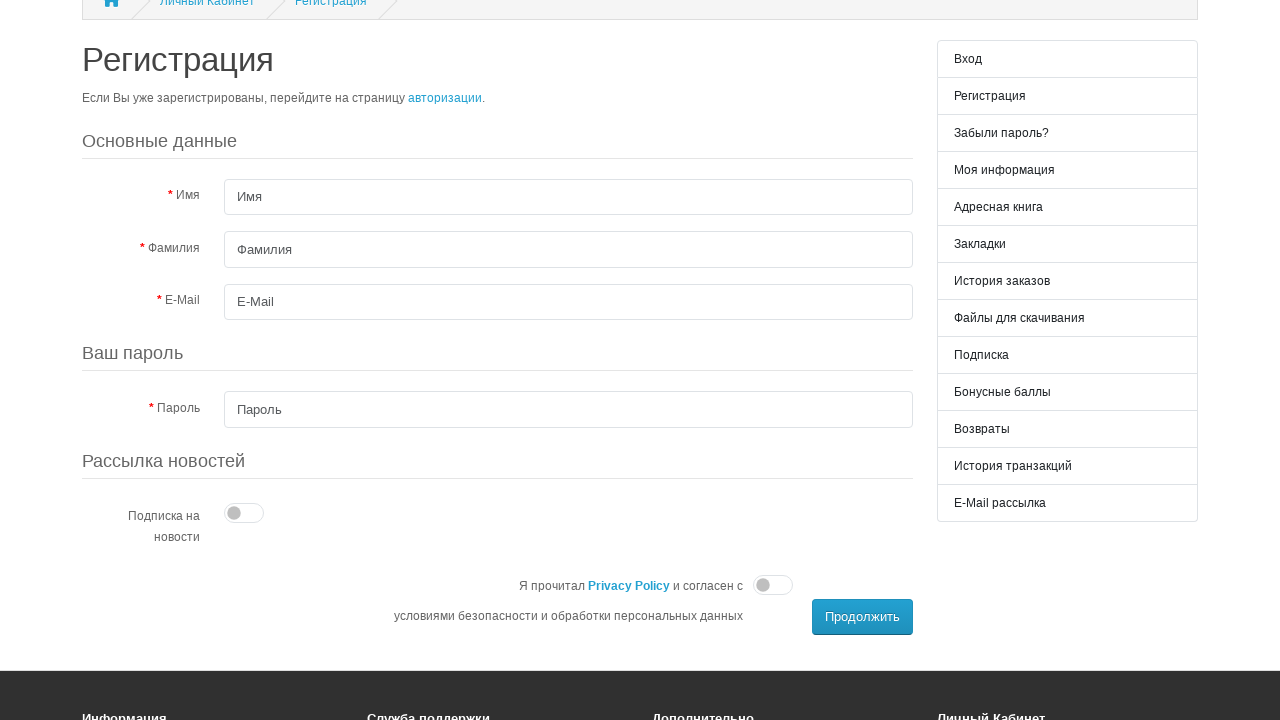

Generated unique email: test1772508138041@mail.ru
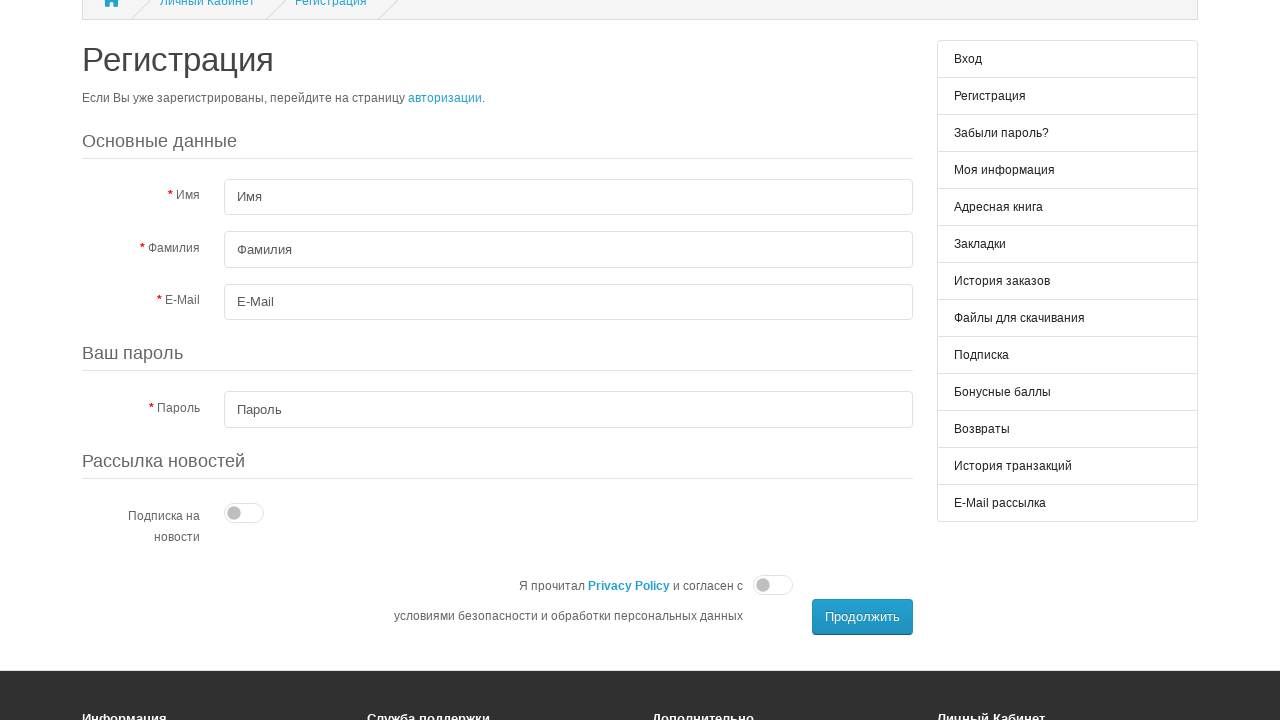

Filled first name field with 'Иван' on #input-firstname
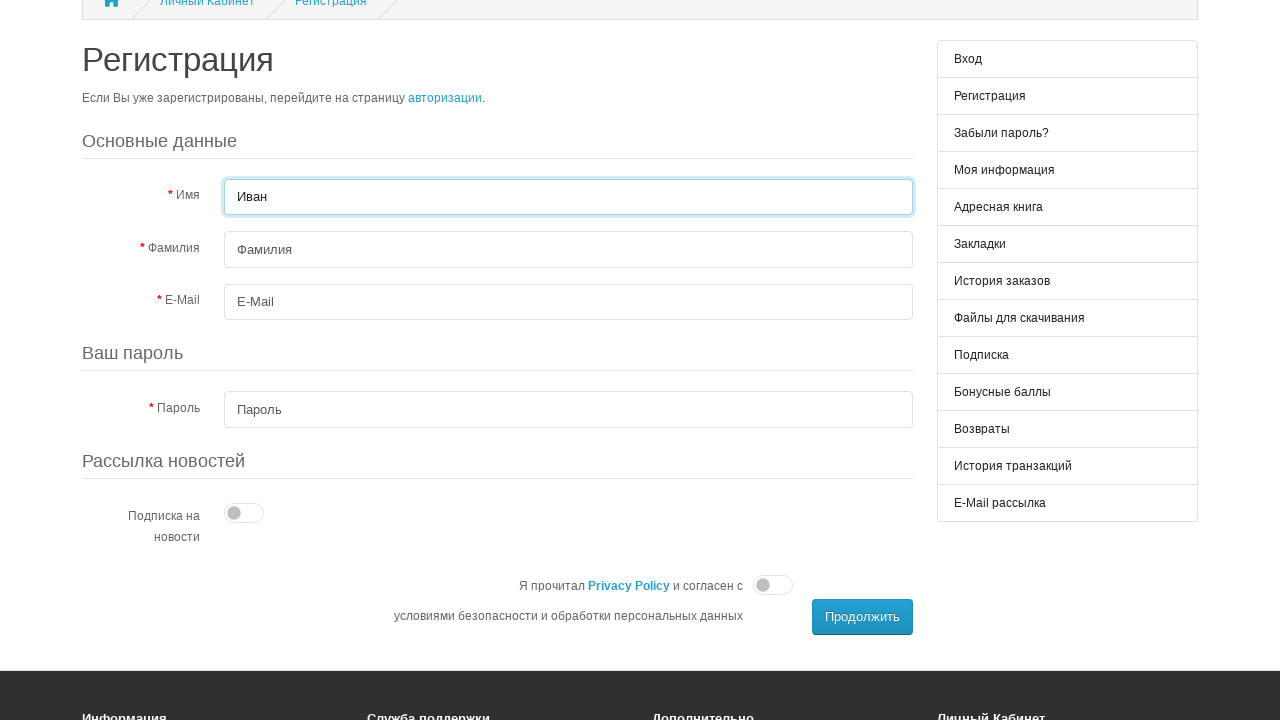

Filled last name field with 'Иванов' on #input-lastname
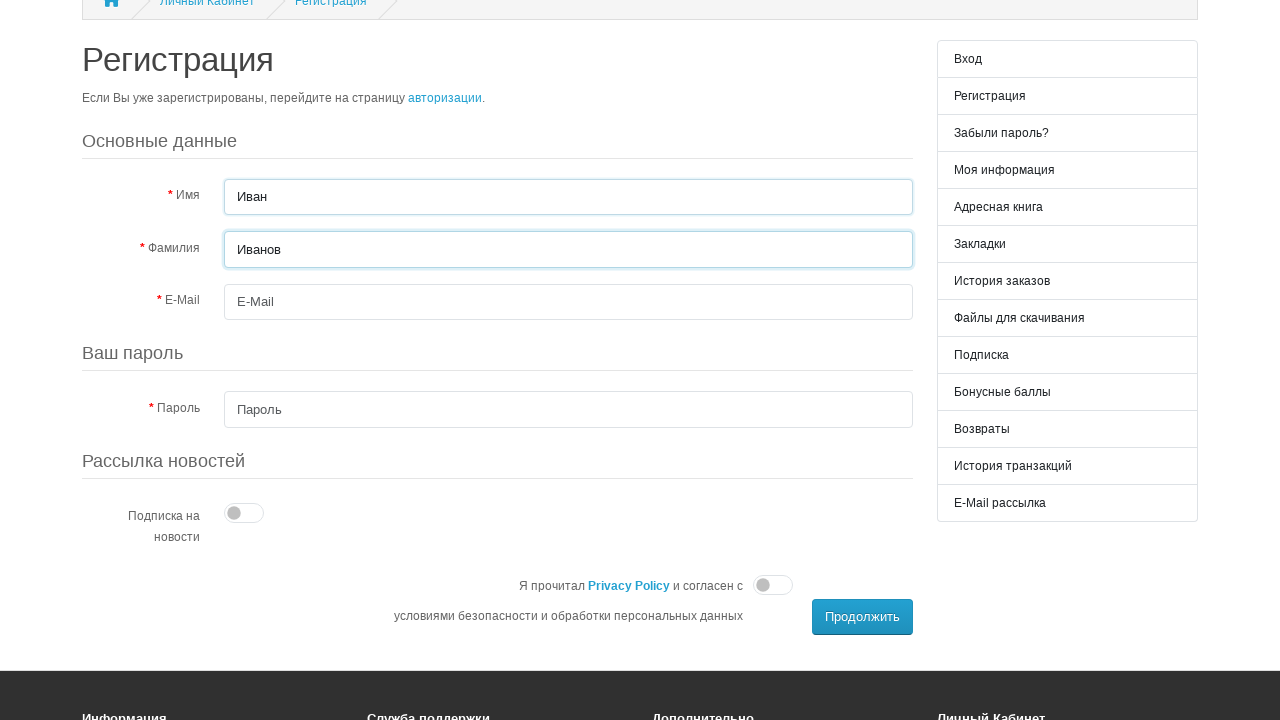

Filled email field with unique email address on #input-email
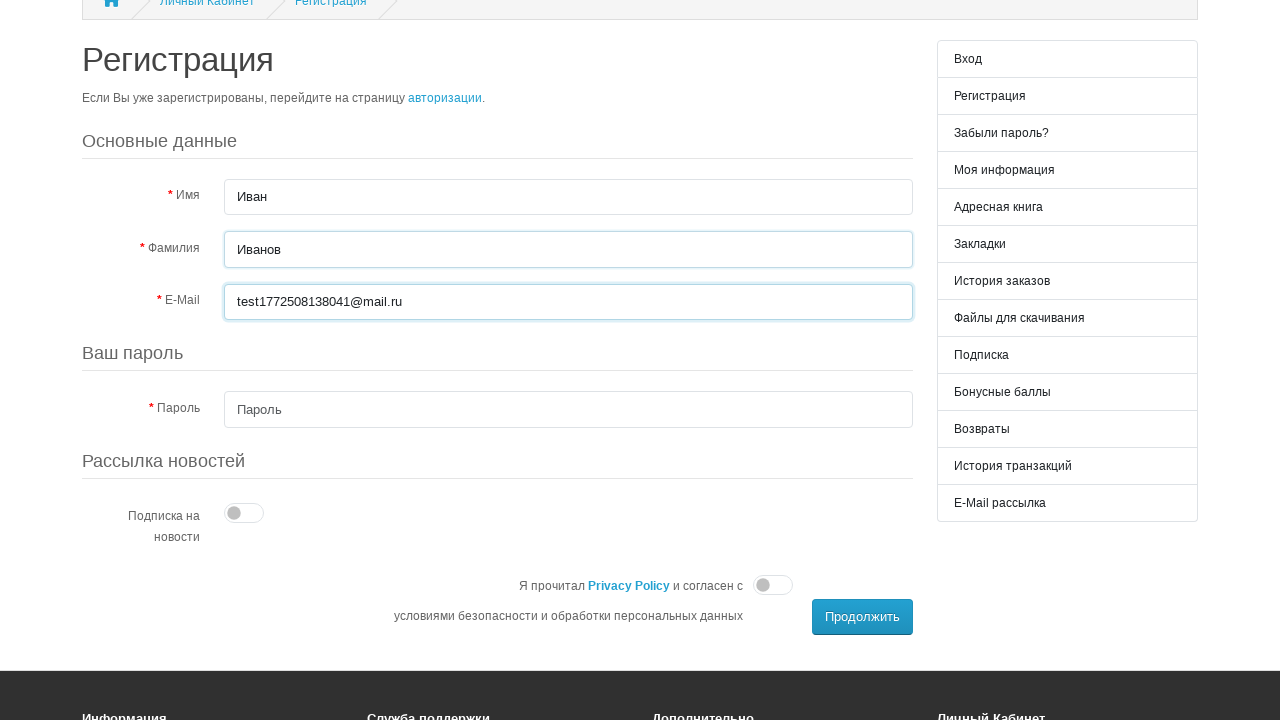

Filled password field with secure password on #input-password
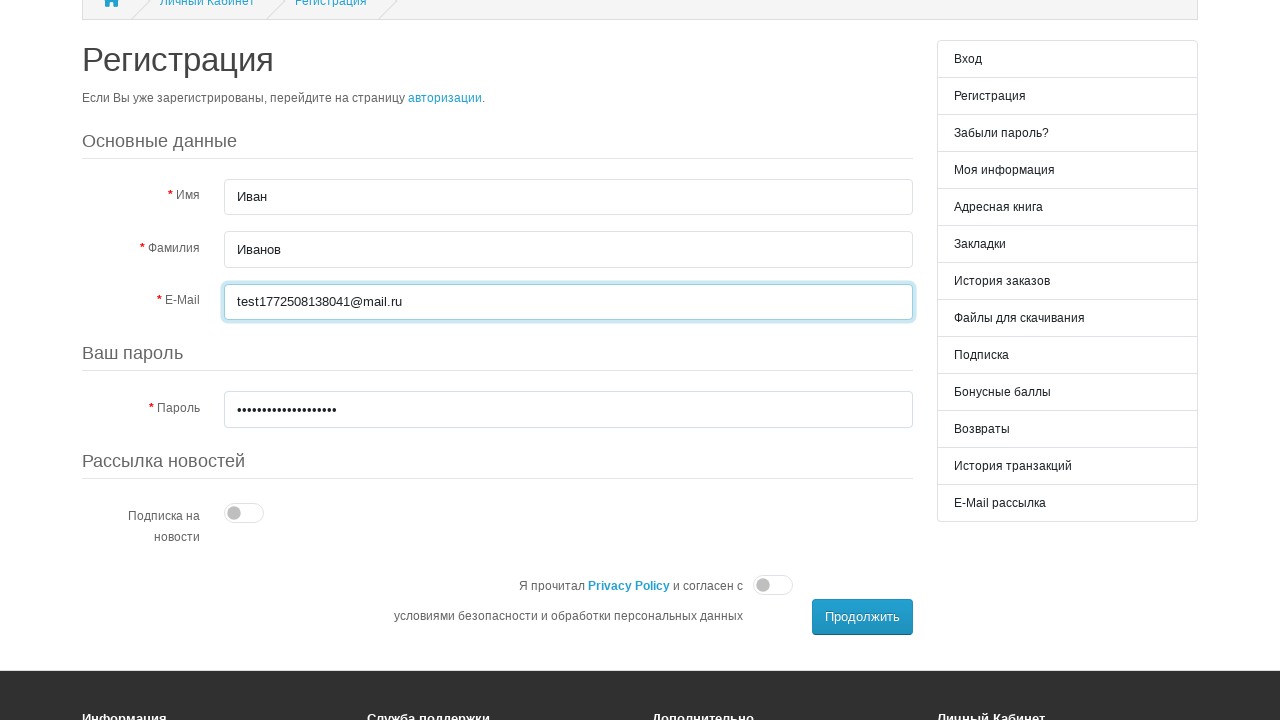

Checked newsletter subscription checkbox at (244, 513) on #input-newsletter
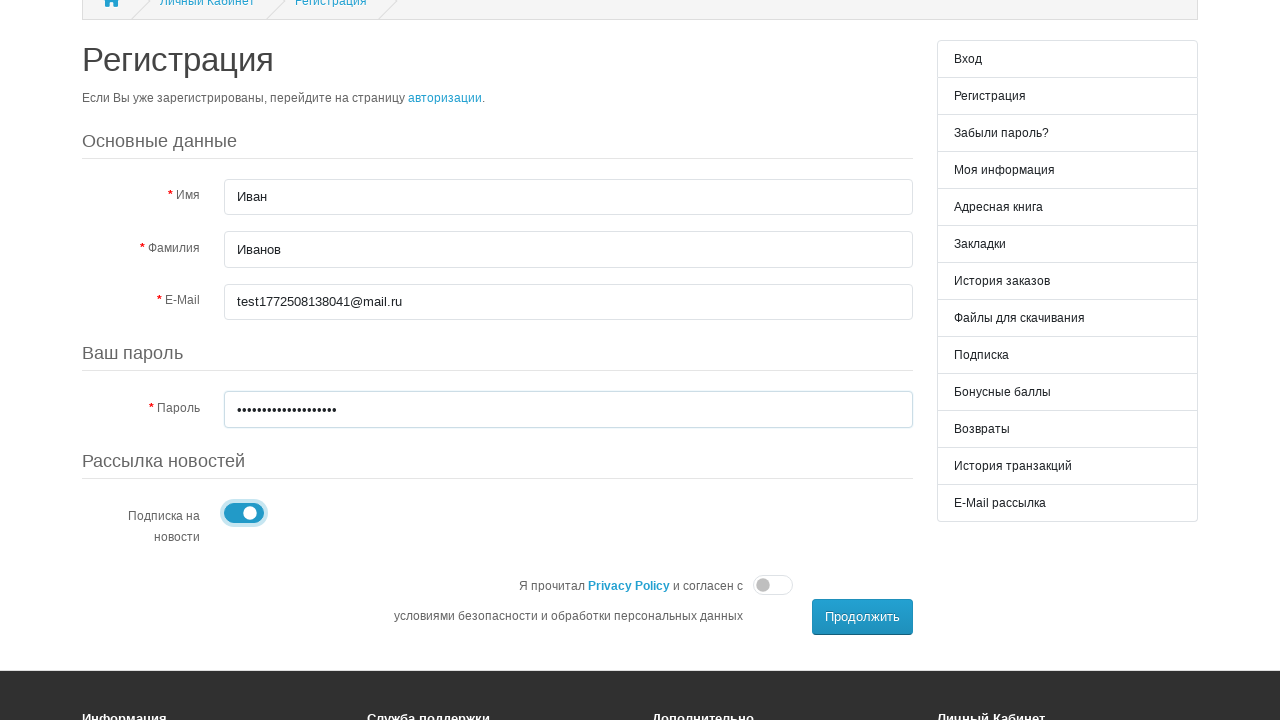

Checked terms and conditions agreement checkbox at (773, 585) on input[name='agree']
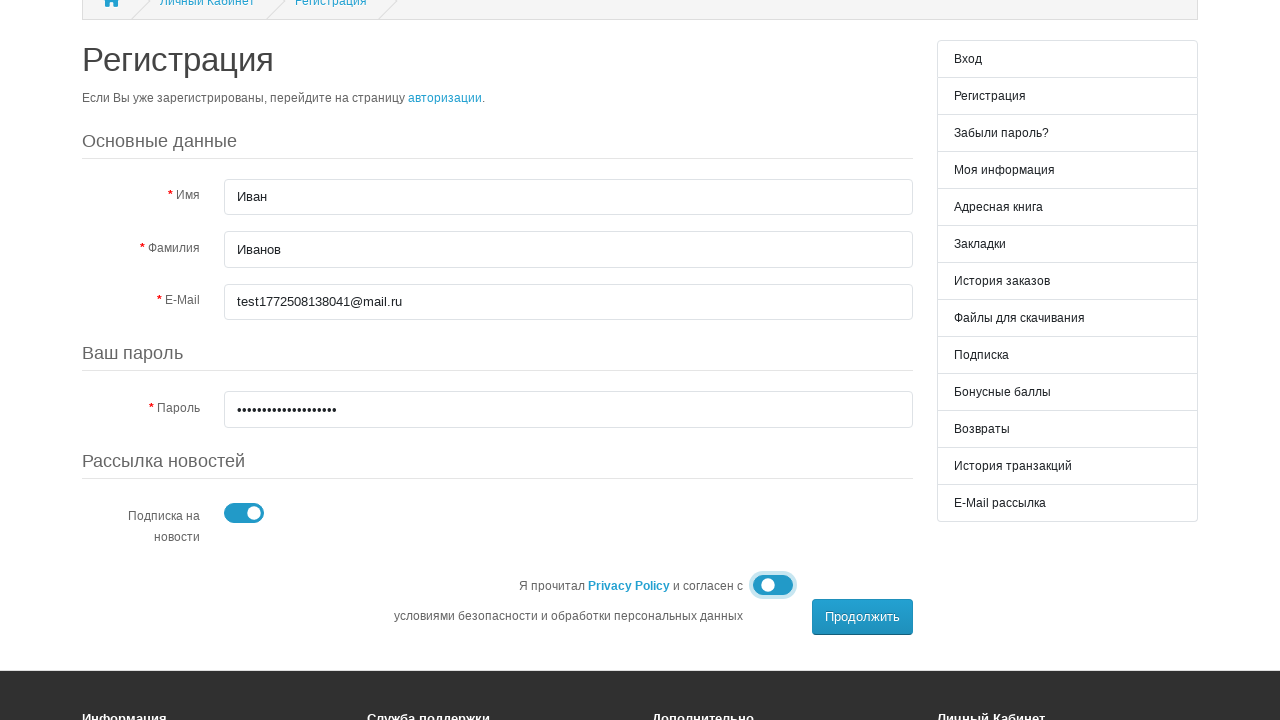

Clicked 'Продолжить' (Continue) button to submit registration form at (862, 617) on xpath=//button[text()='Продолжить']
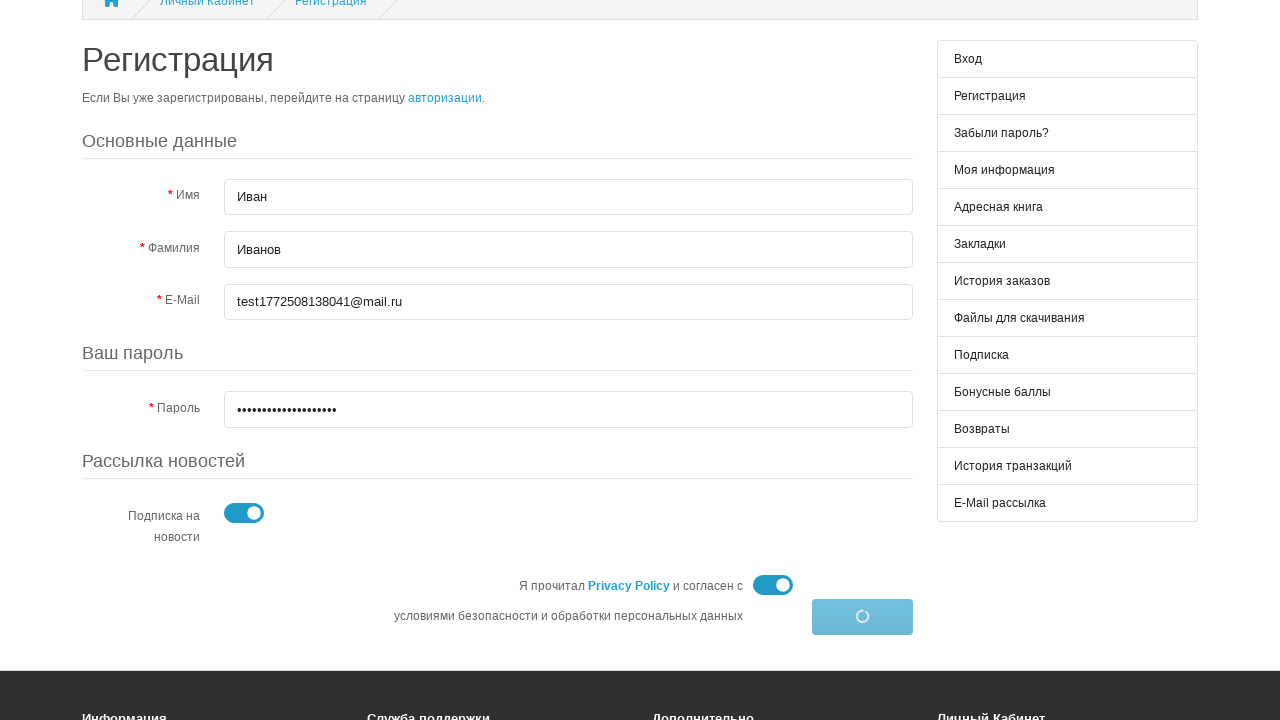

Waited 3 seconds for registration confirmation page to load
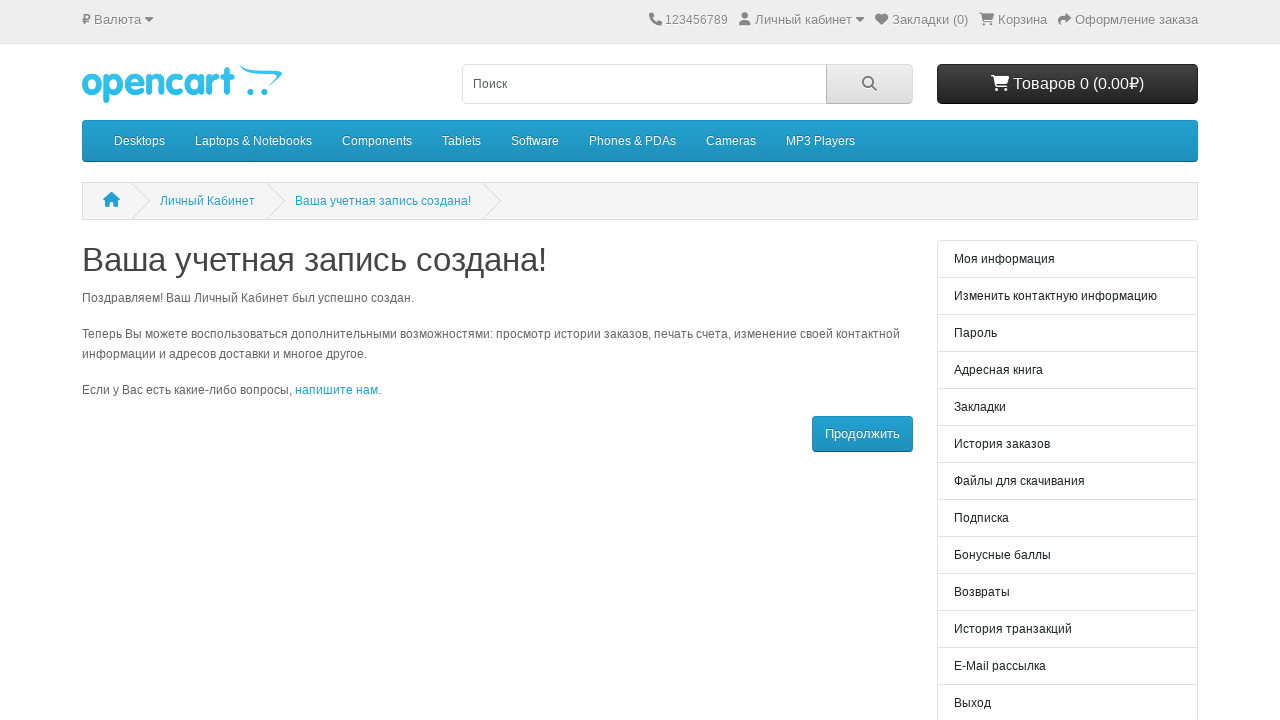

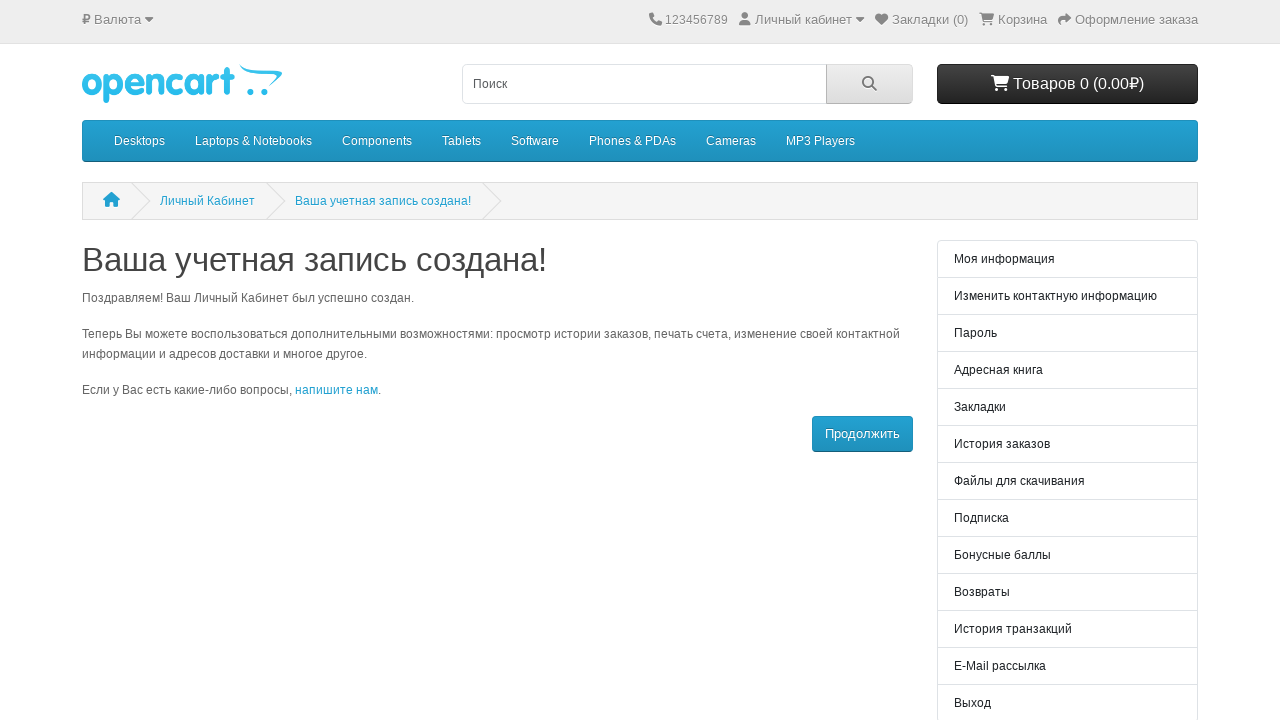